Navigates to a Selenium test example page and verifies that the page title is "Selenium Test Example Page"

Starting URL: http://crossbrowsertesting.github.io/selenium_example_page.html

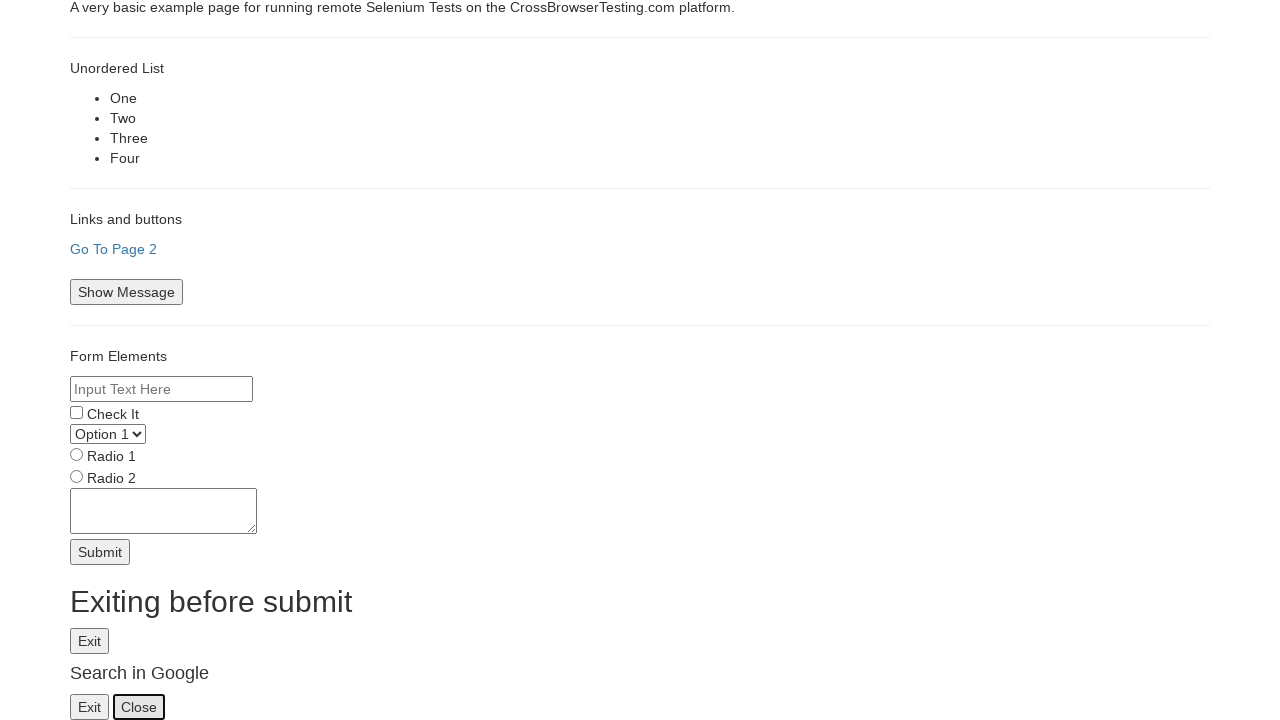

Navigated to Selenium test example page
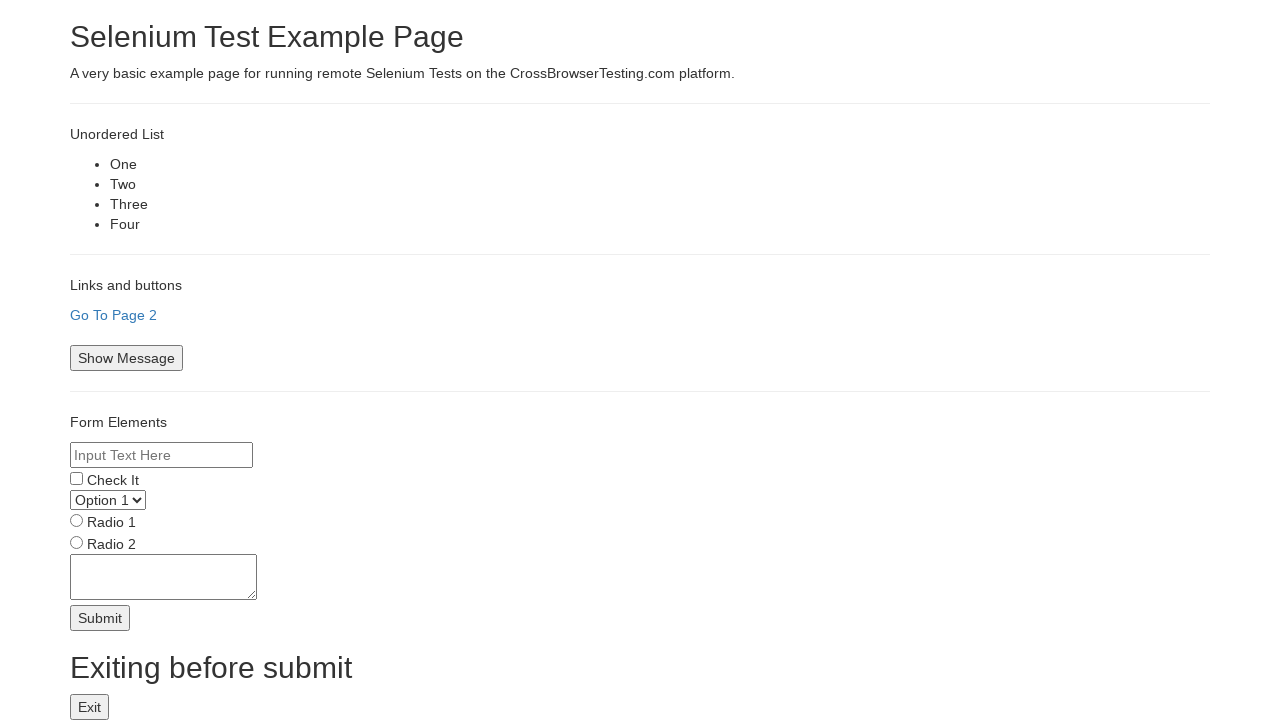

Verified page title is 'Selenium Test Example Page'
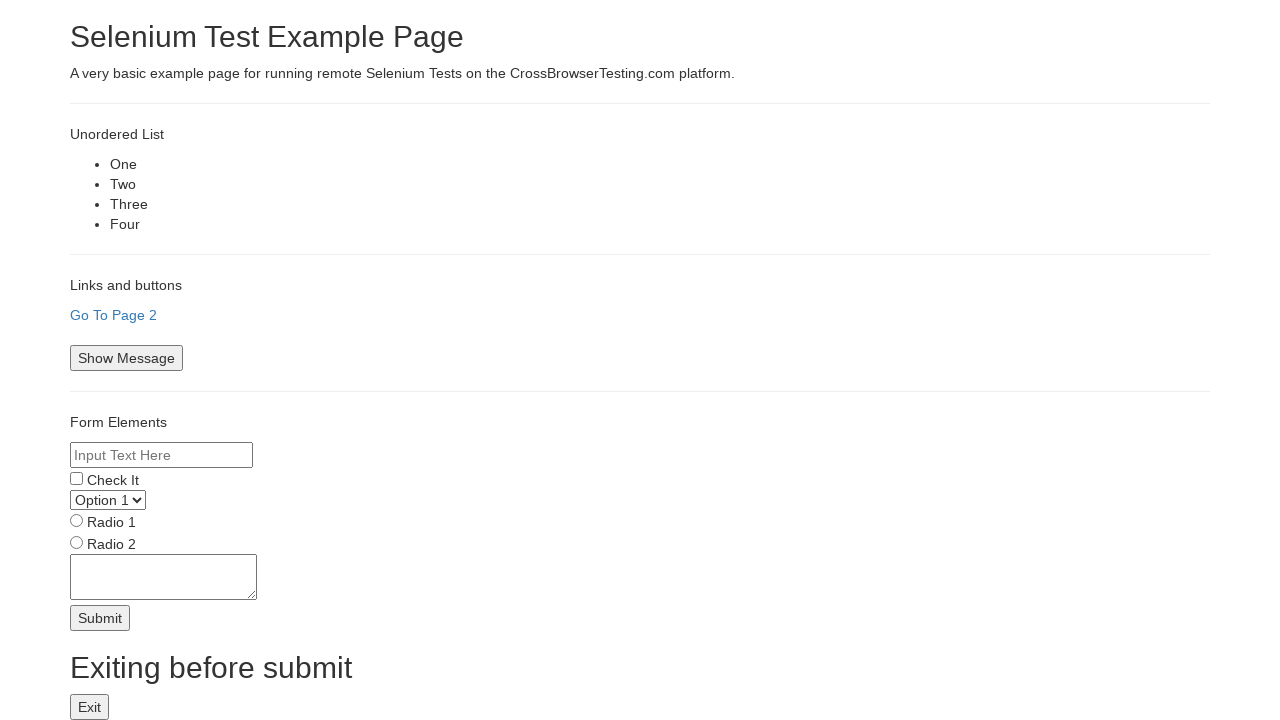

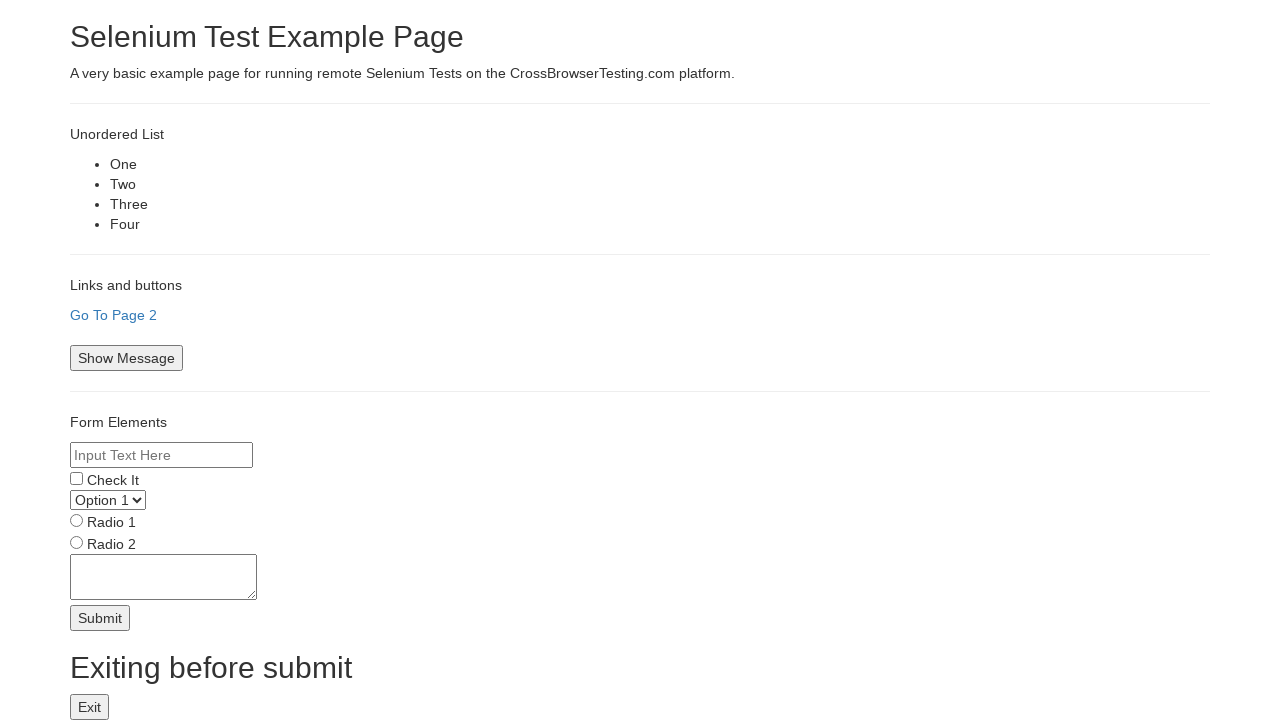